Tests nested iframe handling by clicking a tab to switch to multiple frames view, then navigating through outer and inner frames to fill an input field

Starting URL: https://demo.automationtesting.in/Frames.html

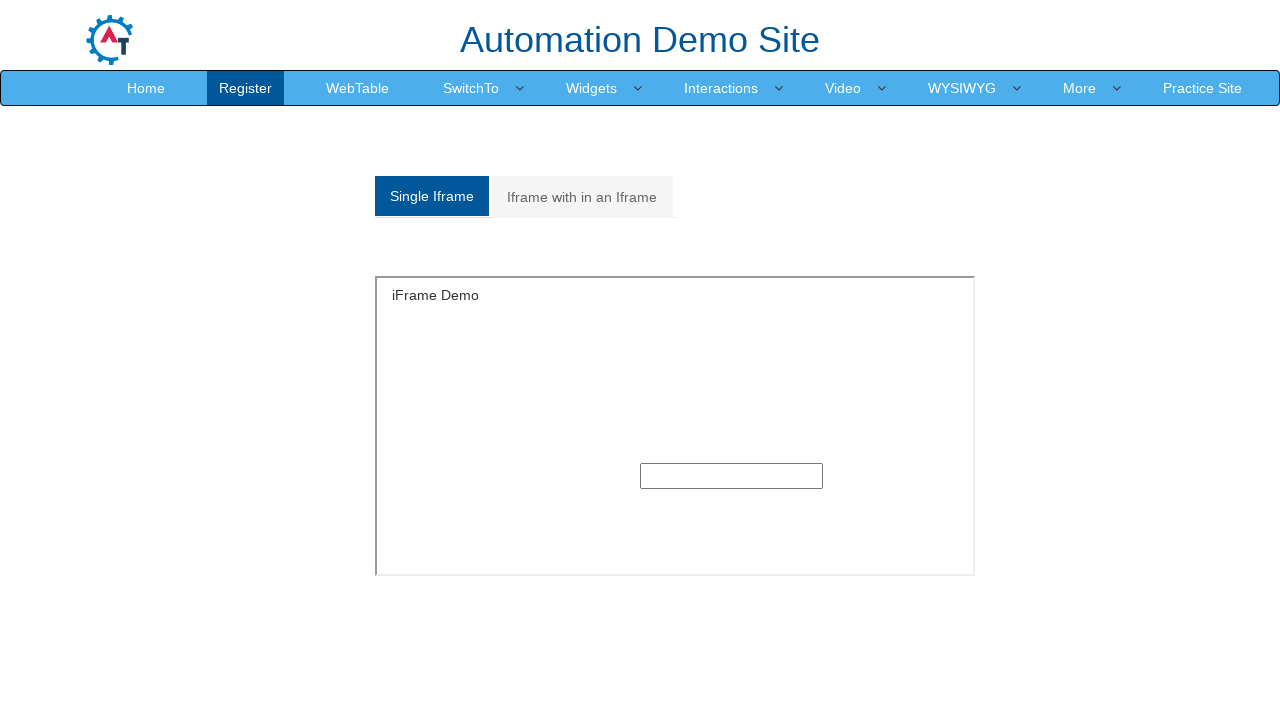

Clicked tab to switch to multiple frames view at (582, 197) on xpath=/html/body/section/div[1]/div/div/div/div[1]/div/ul/li[2]/a
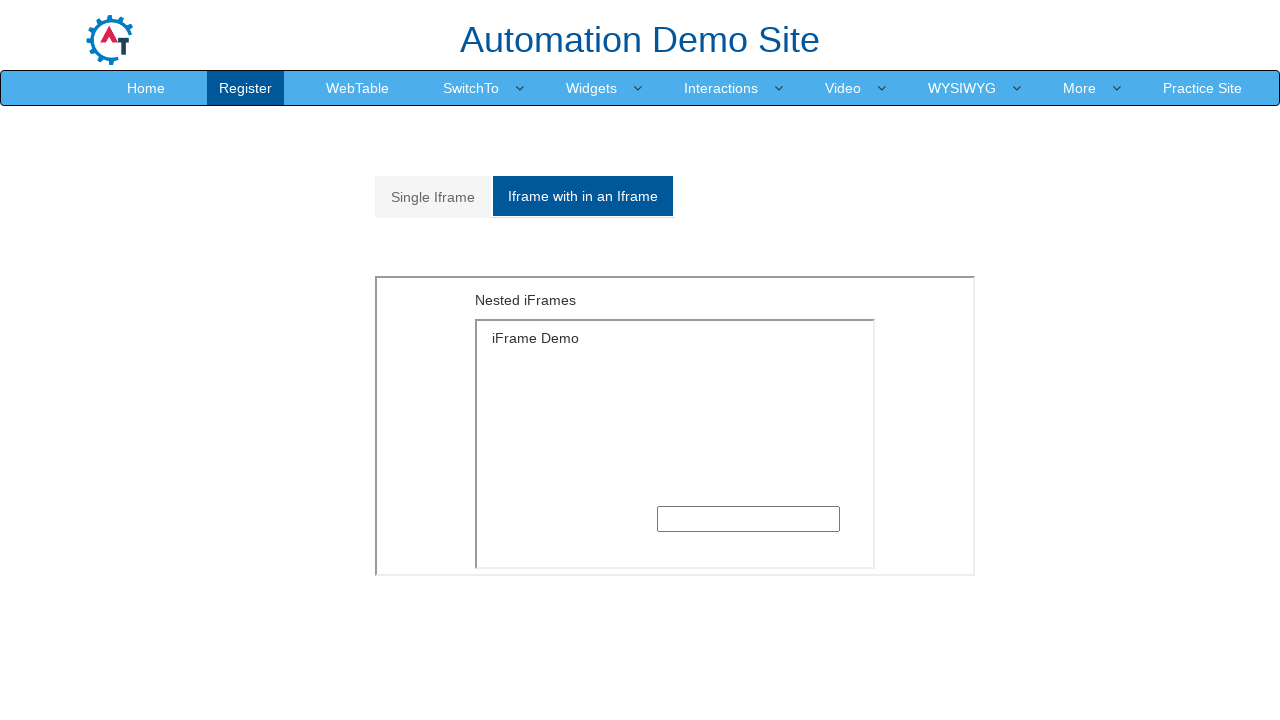

Located outer iframe
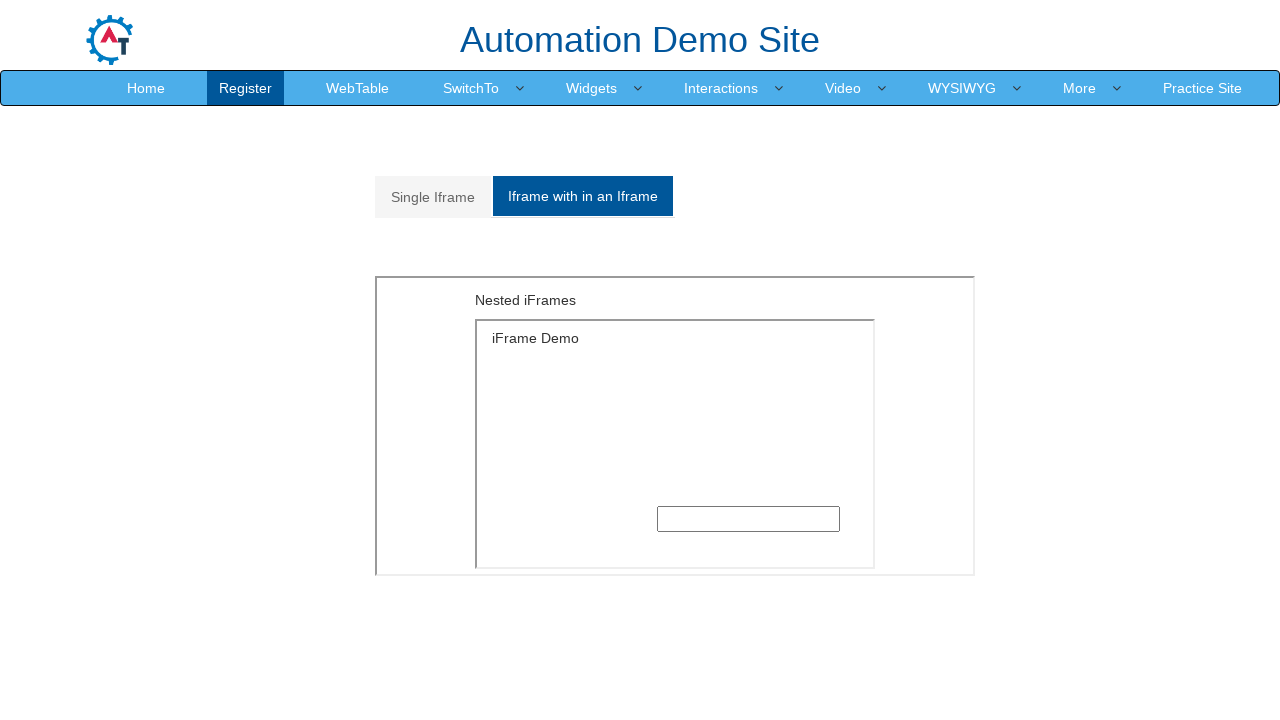

Located inner iframe within outer frame
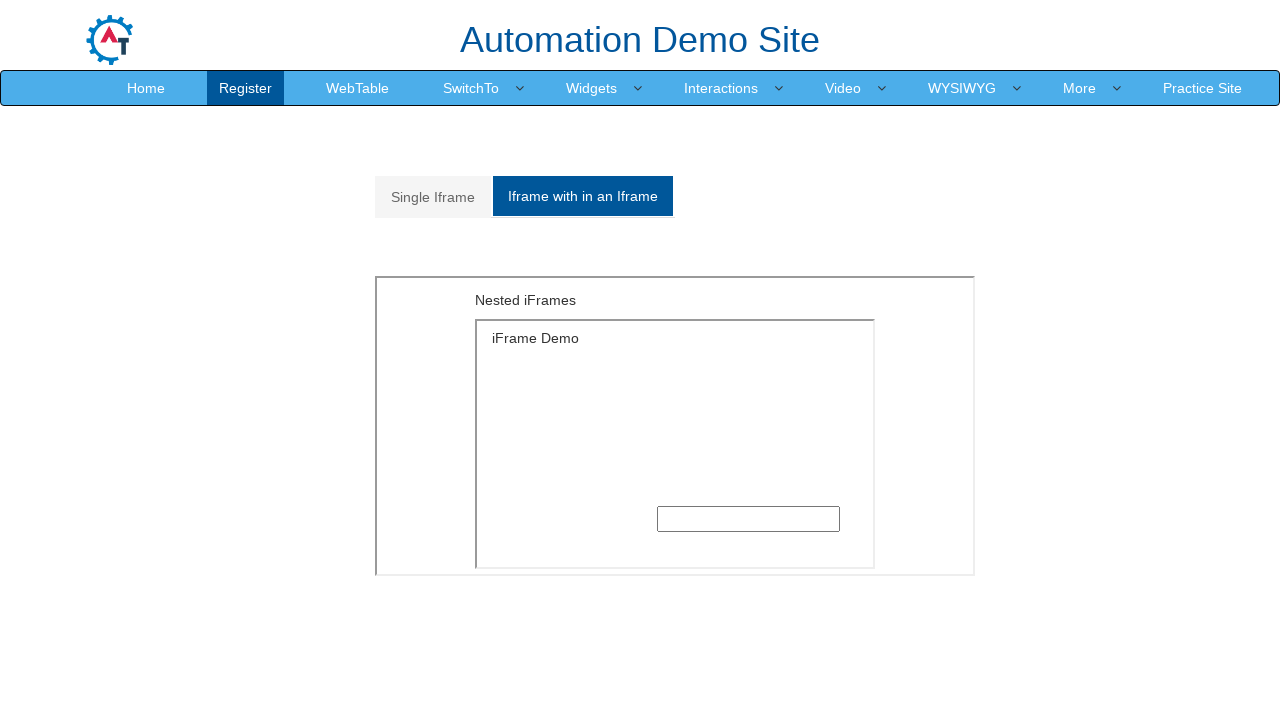

Filled input field in nested iframe with 'welcome' on xpath=//*[@id='Multiple']/iframe >> internal:control=enter-frame >> xpath=/html/
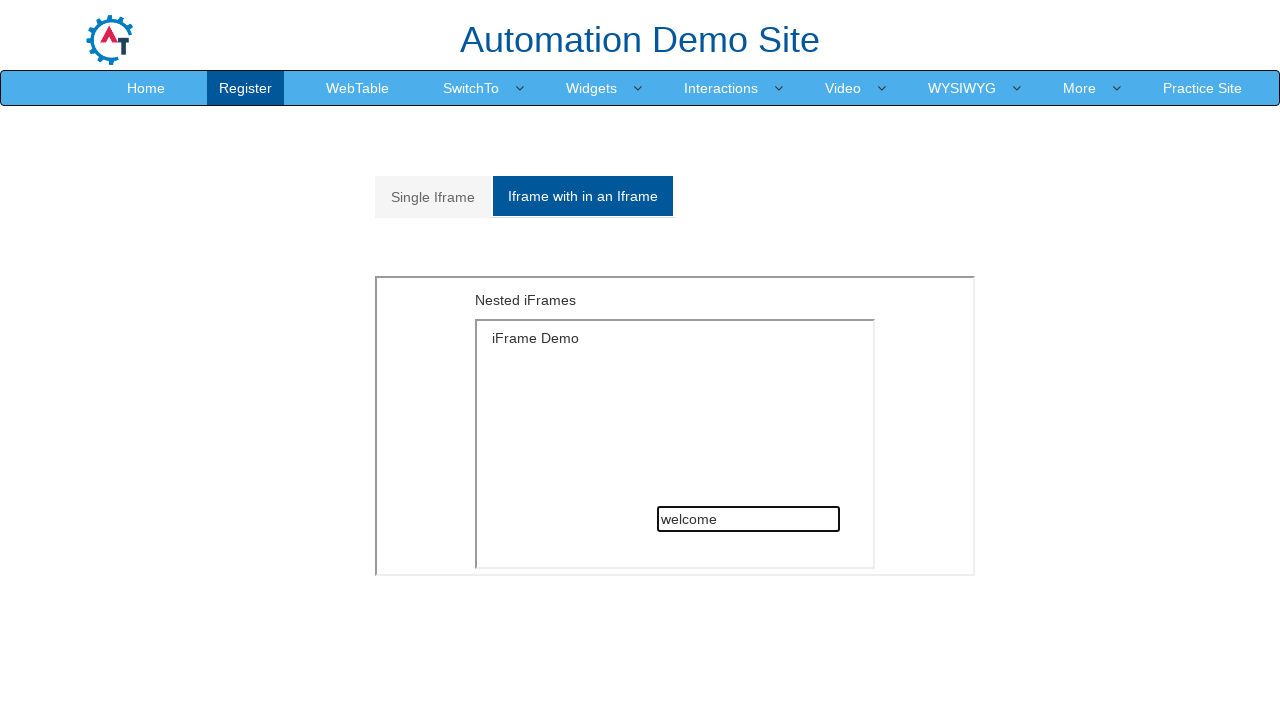

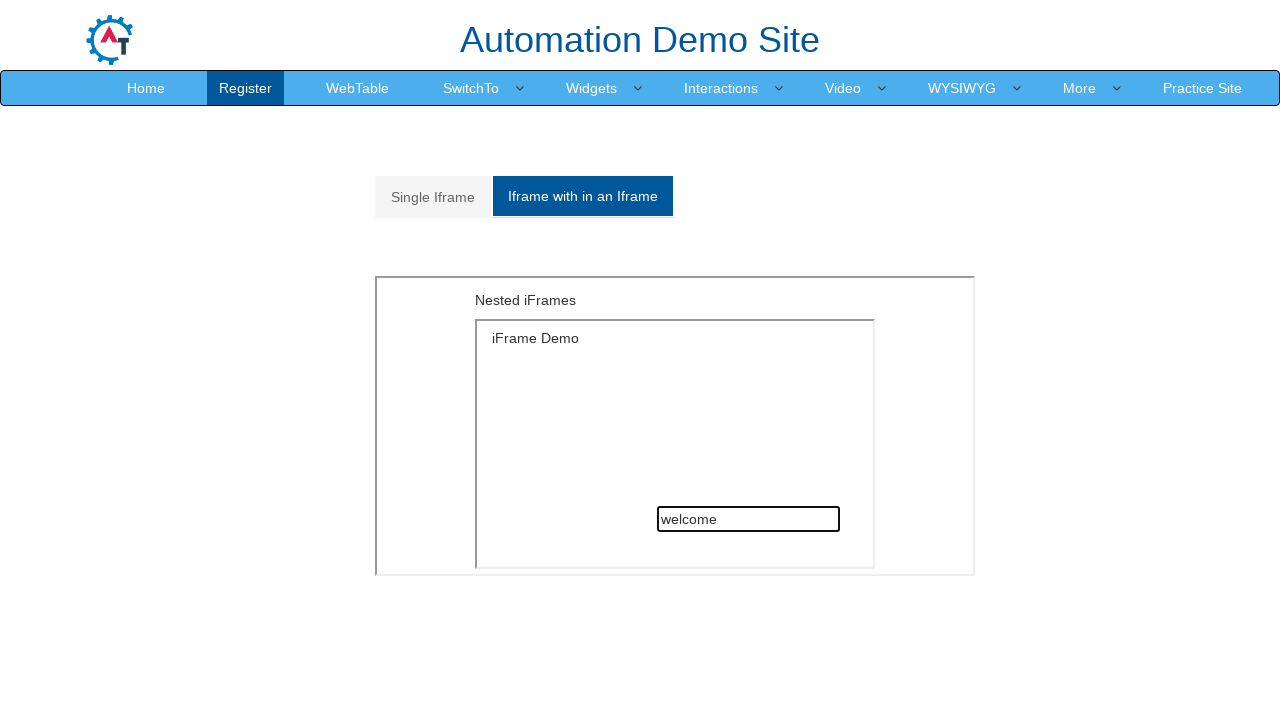